Tests network interception by setting up a route to block image resources (png, jpg, jpeg, svg) and then navigating to a webpage to verify the interception works.

Starting URL: http://coding.pasv.us/

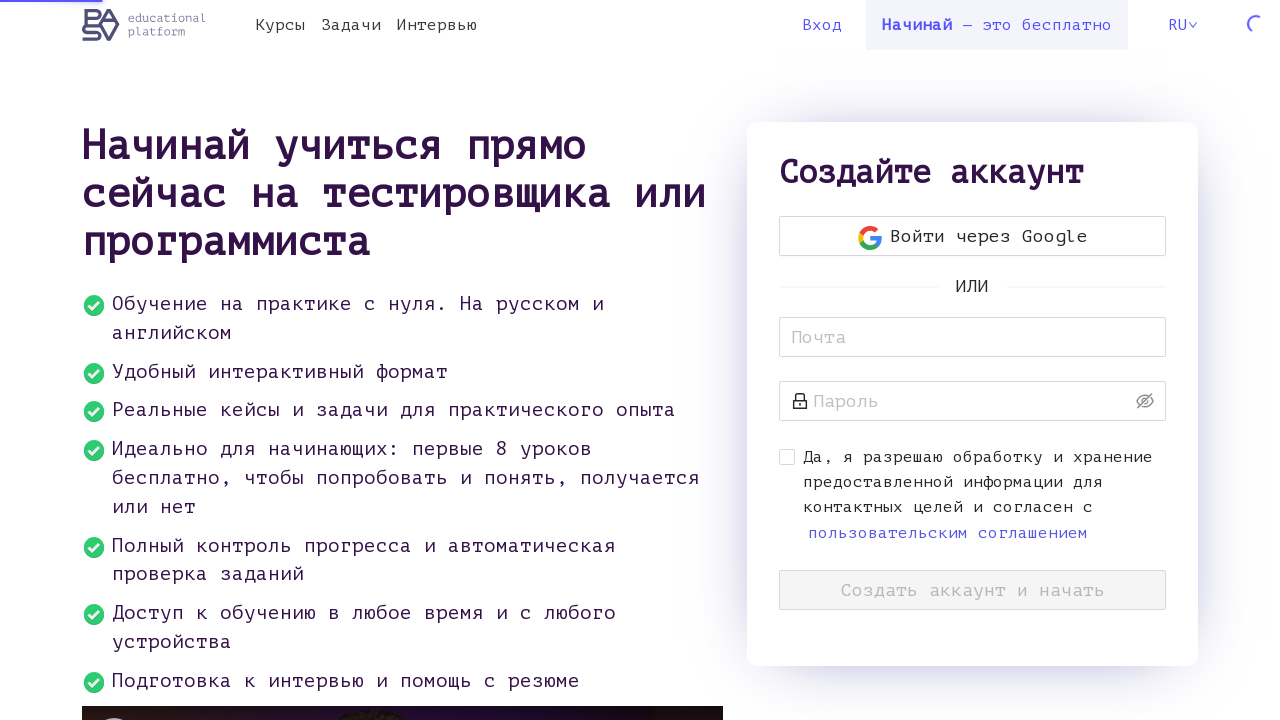

Set up route to block PNG image requests
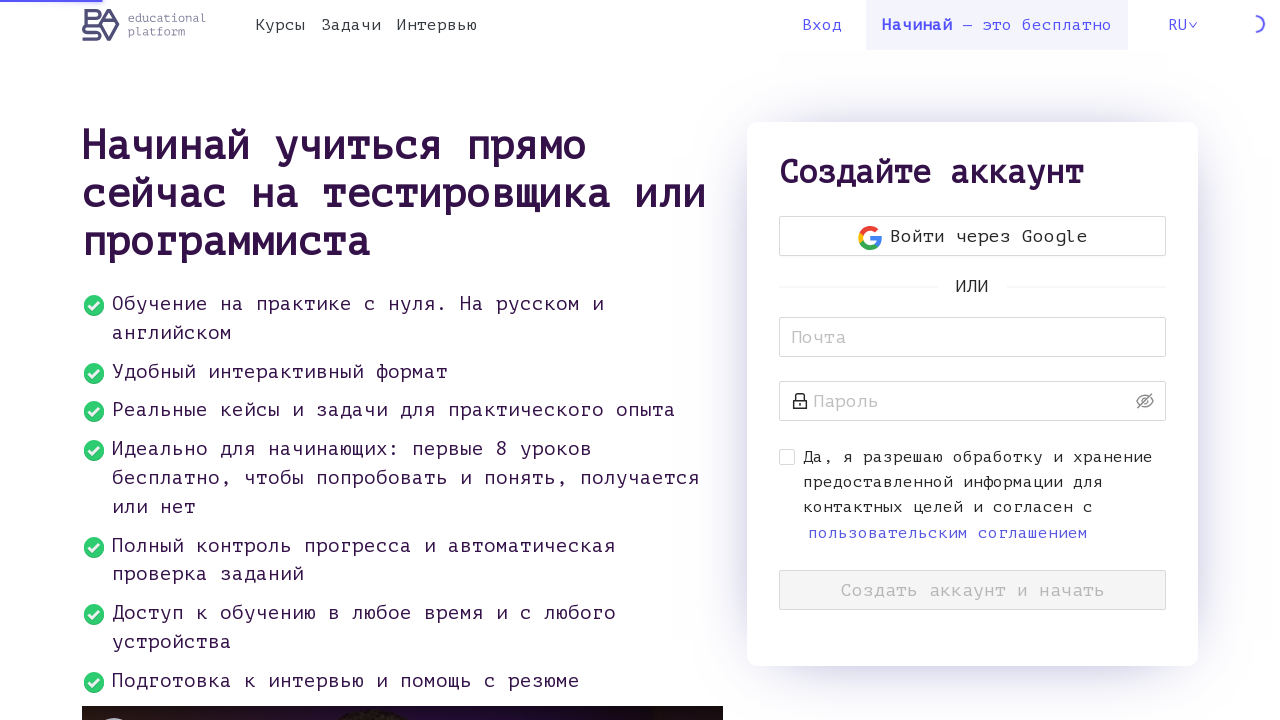

Set up route to block JPG image requests
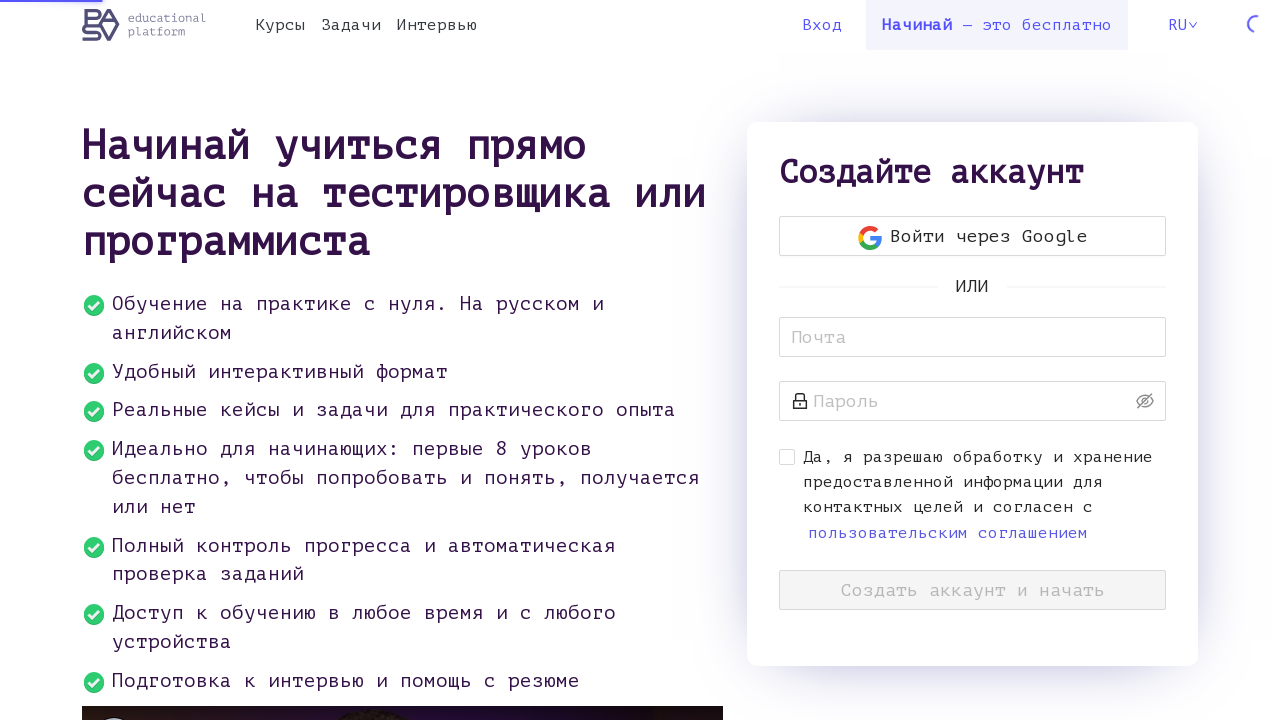

Set up route to block JPEG image requests
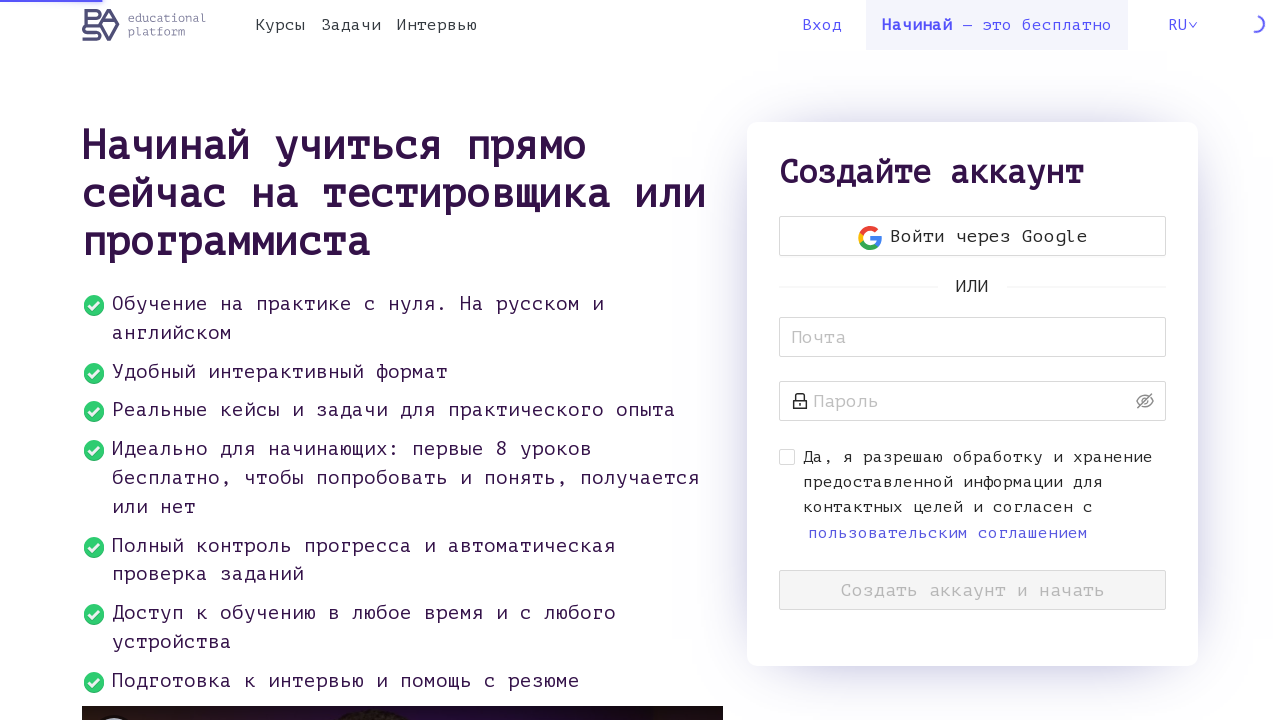

Set up route to block SVG image requests
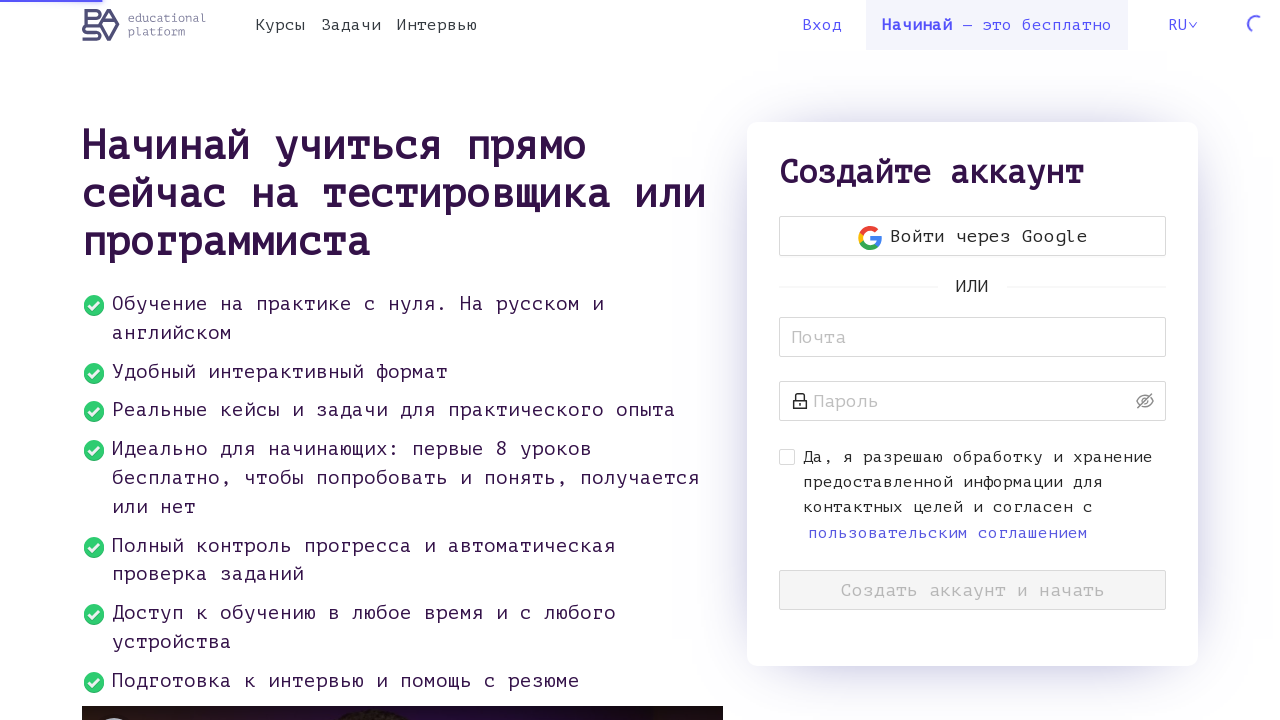

Navigated to http://coding.pasv.us/ and waited for network to be idle
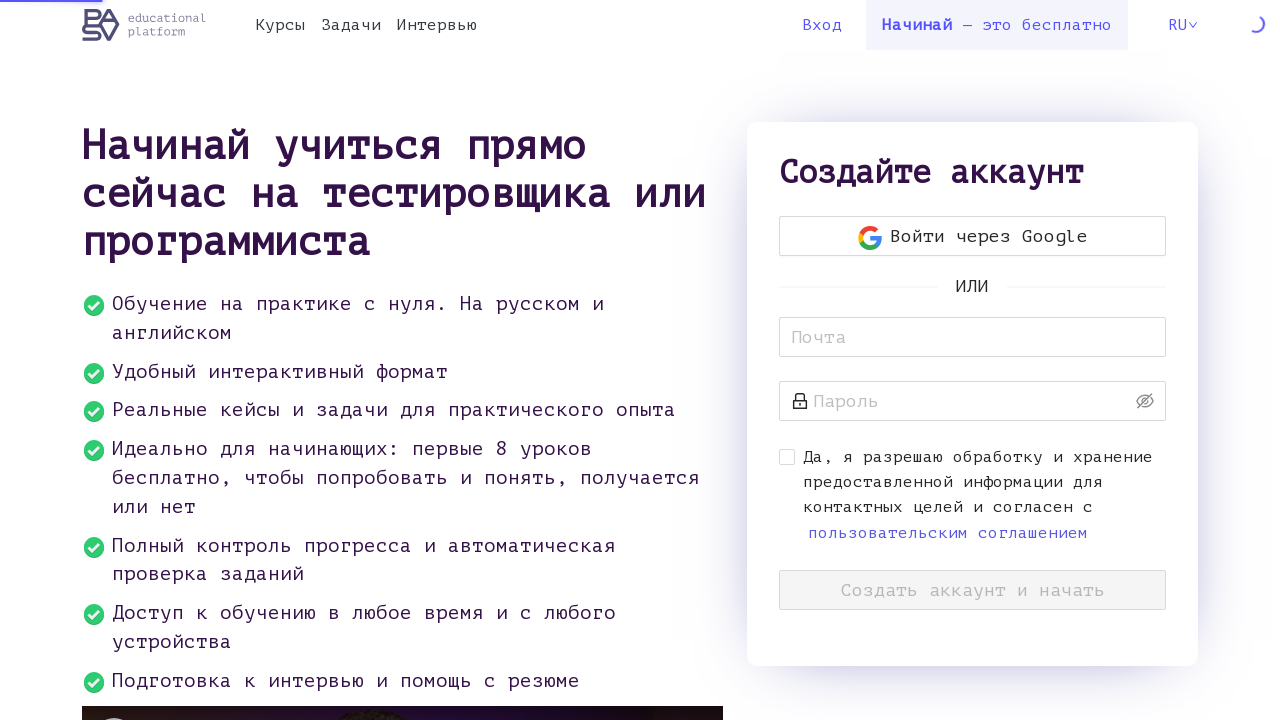

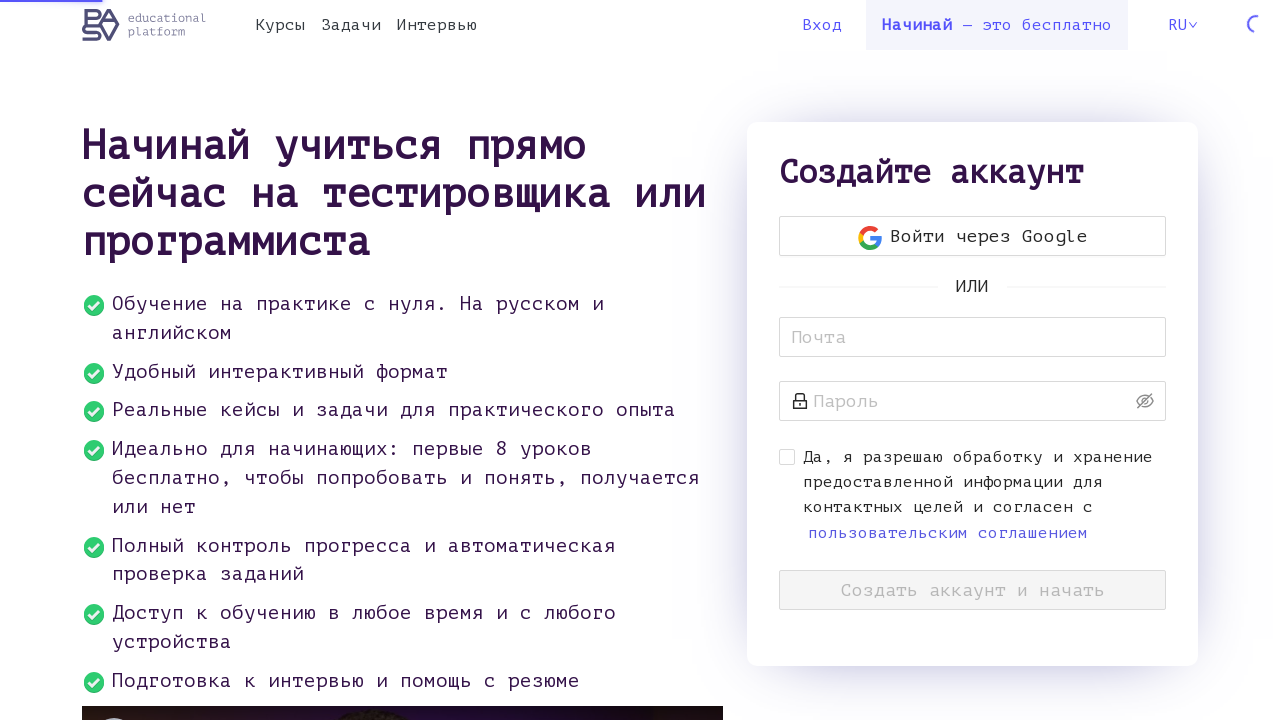